Tests editing an appointment by navigating to calendar, selecting day view, clicking an appointment, and adding a location

Starting URL: https://ej2.syncfusion.com/showcase/angular/appointmentplanner/#/dashboard

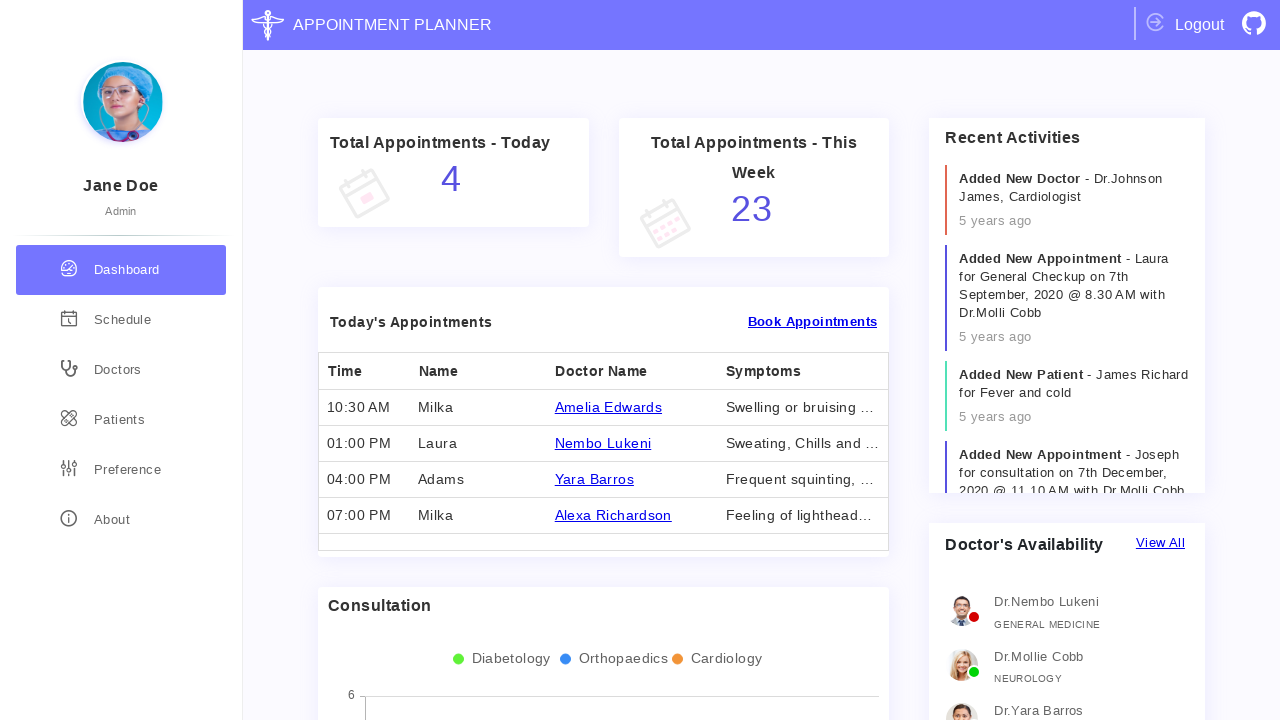

Clicked on calendar section to navigate to calendar at (121, 320) on div[routerLink='/calendar']
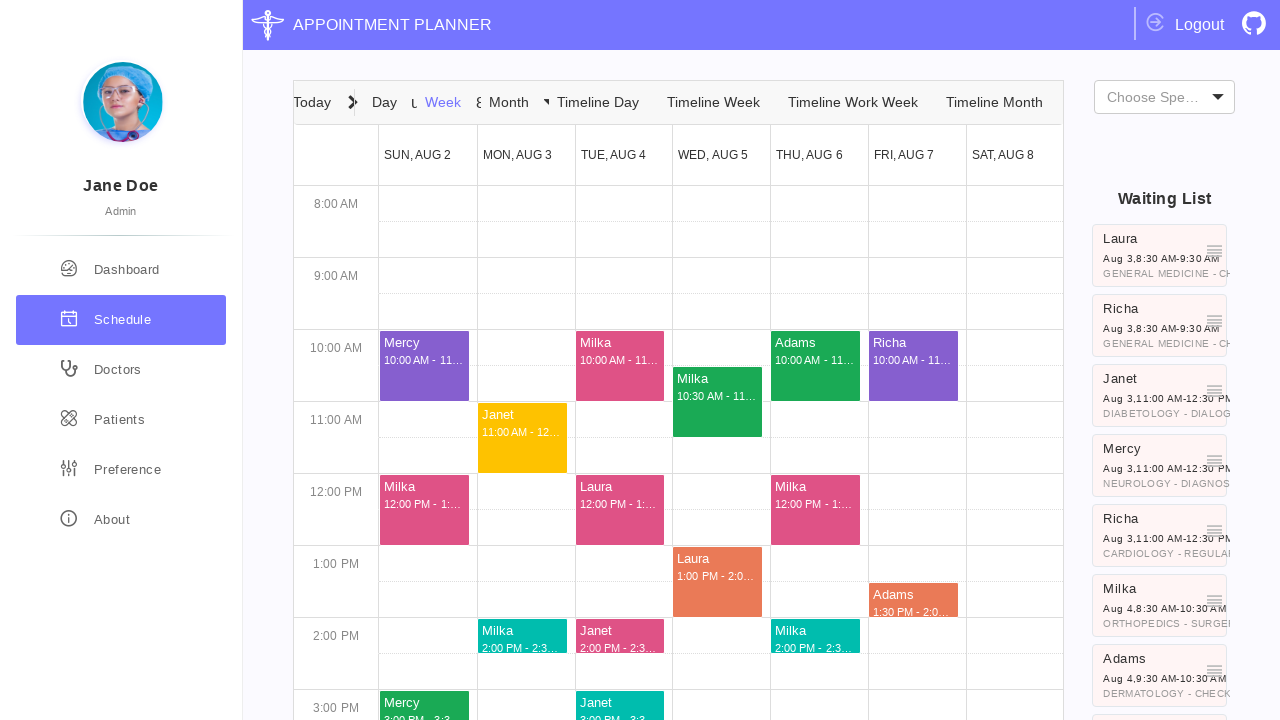

Switched calendar view to Day view at (388, 102) on xpath=//span[contains(@class, 'e-tbar-btn-text') and (text()='Day')]
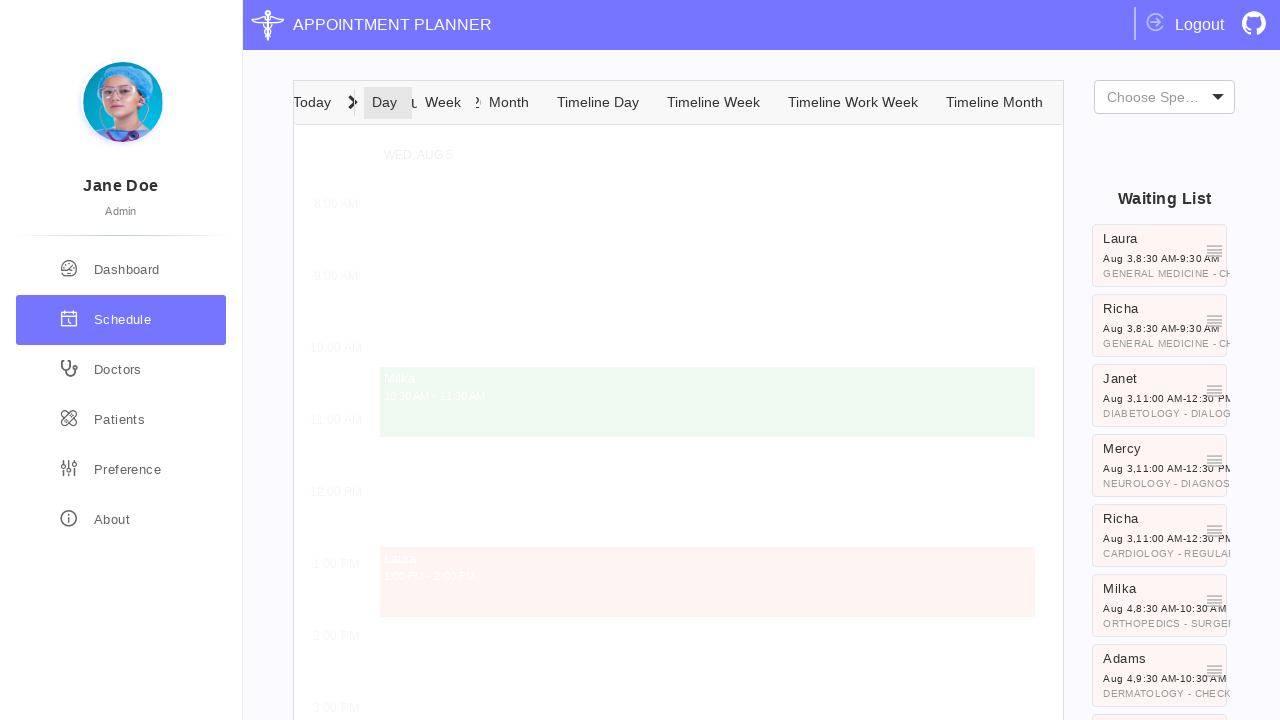

Clicked on Laura Begin appointment scheduled for Wednesday, August 5, 2020 at 1:00:00 PM at (708, 582) on xpath=//div[contains(@aria-label, 'Laura Begin From Wednesday, August 5, 2020 at
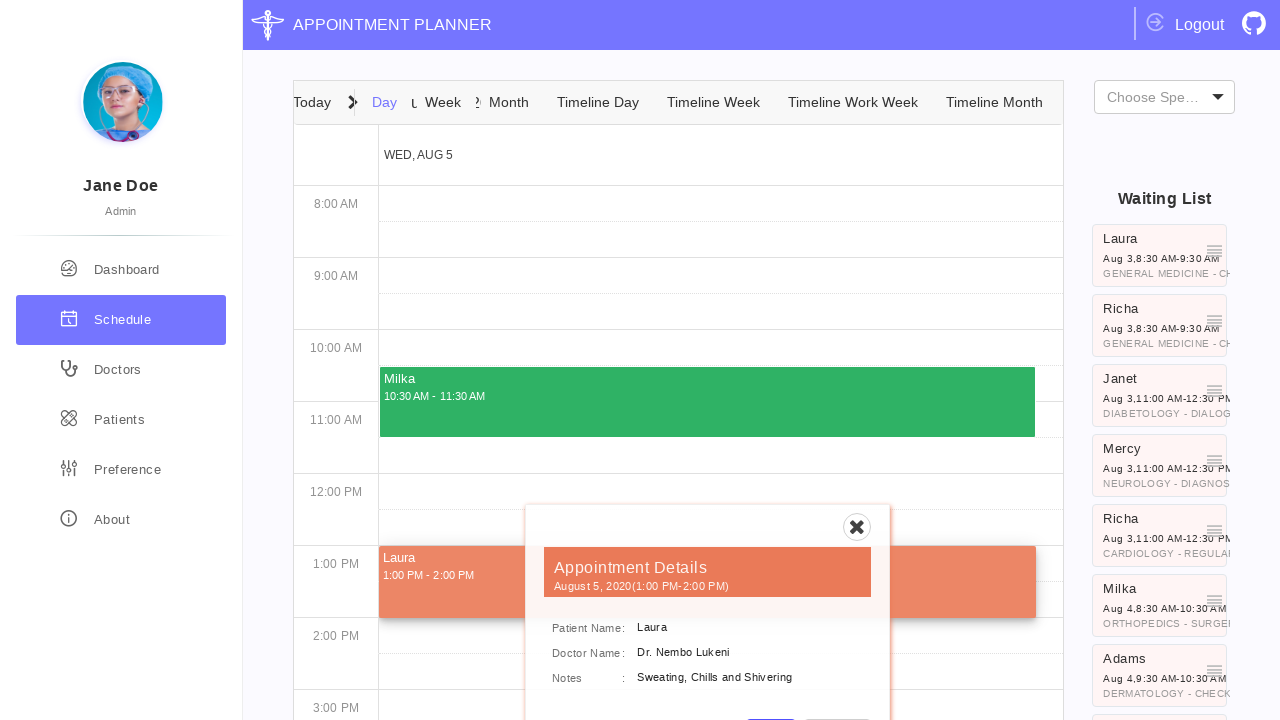

Clicked edit button to open appointment edit dialog at (771, 546) on xpath=//button[contains(@class, 'e-event-edit e-text-ellipsis e-control e-btn e-
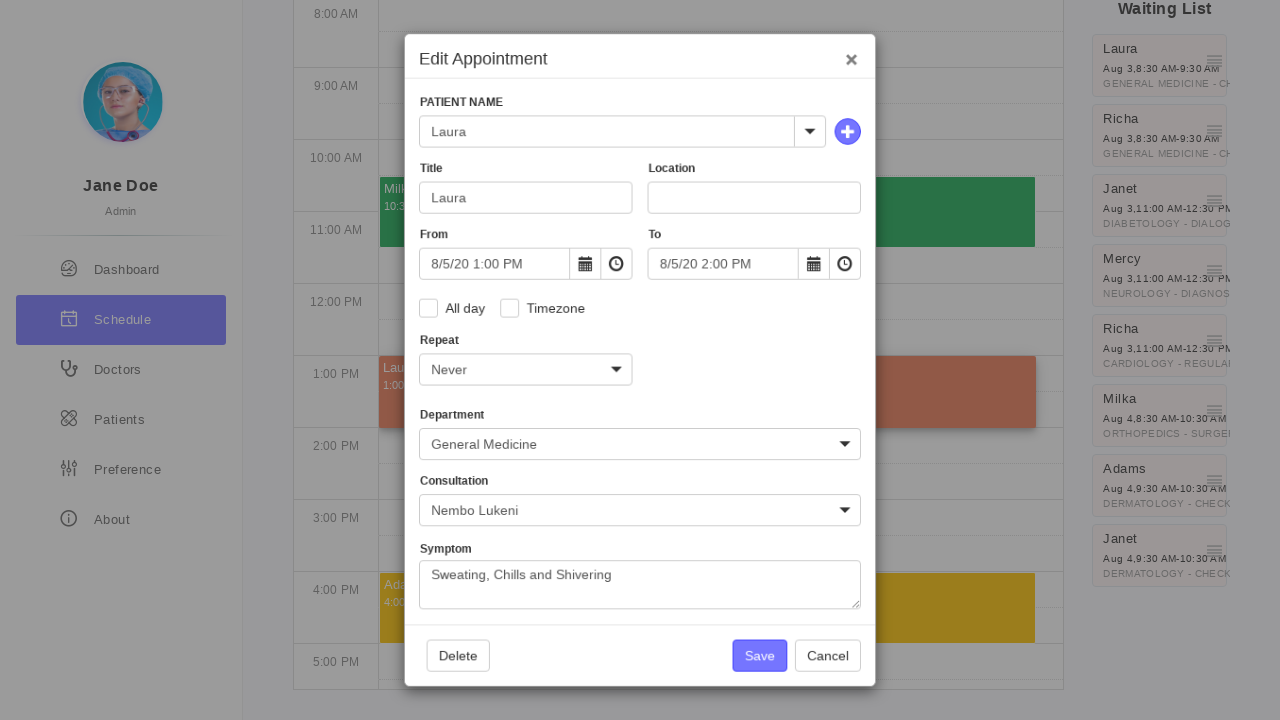

Filled location field with 'London' on //input[contains(@class, 'e-location e-field')]
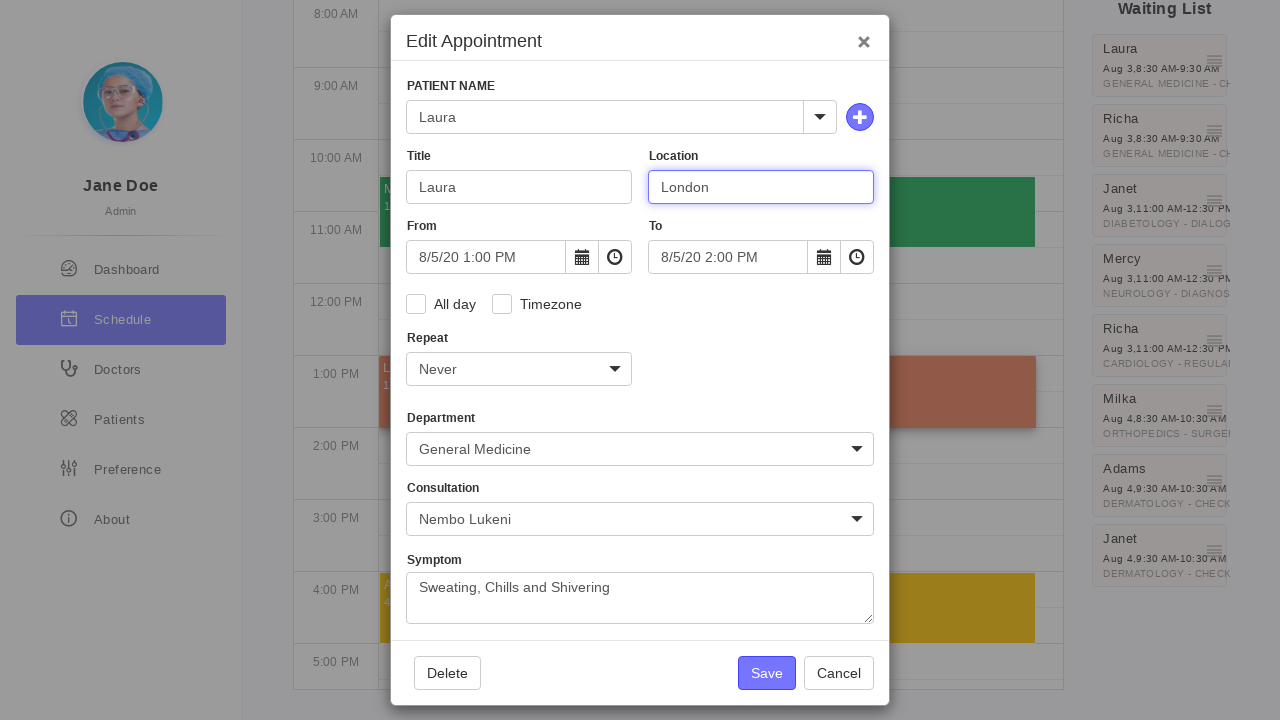

Clicked Save button to save appointment changes at (767, 673) on xpath=//button[contains(@class, 'e-control e-btn e-lib e-primary e-event-save e-
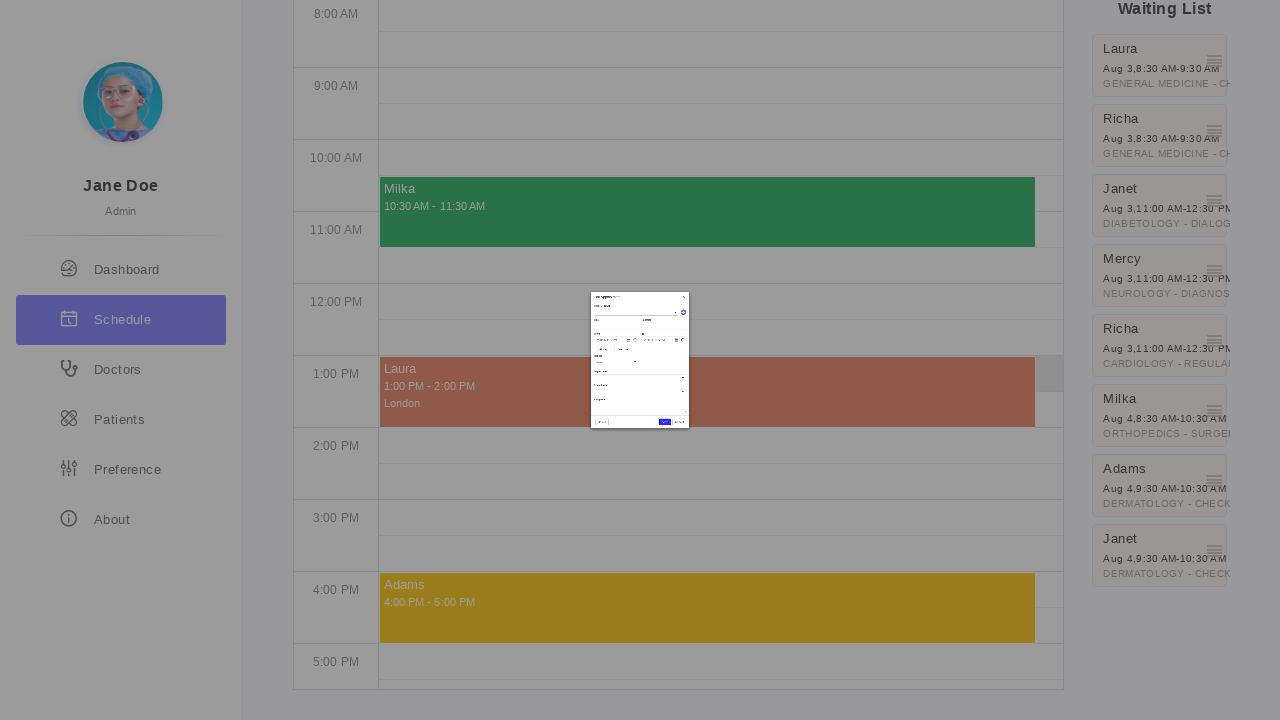

Appointment updated successfully with location information displayed
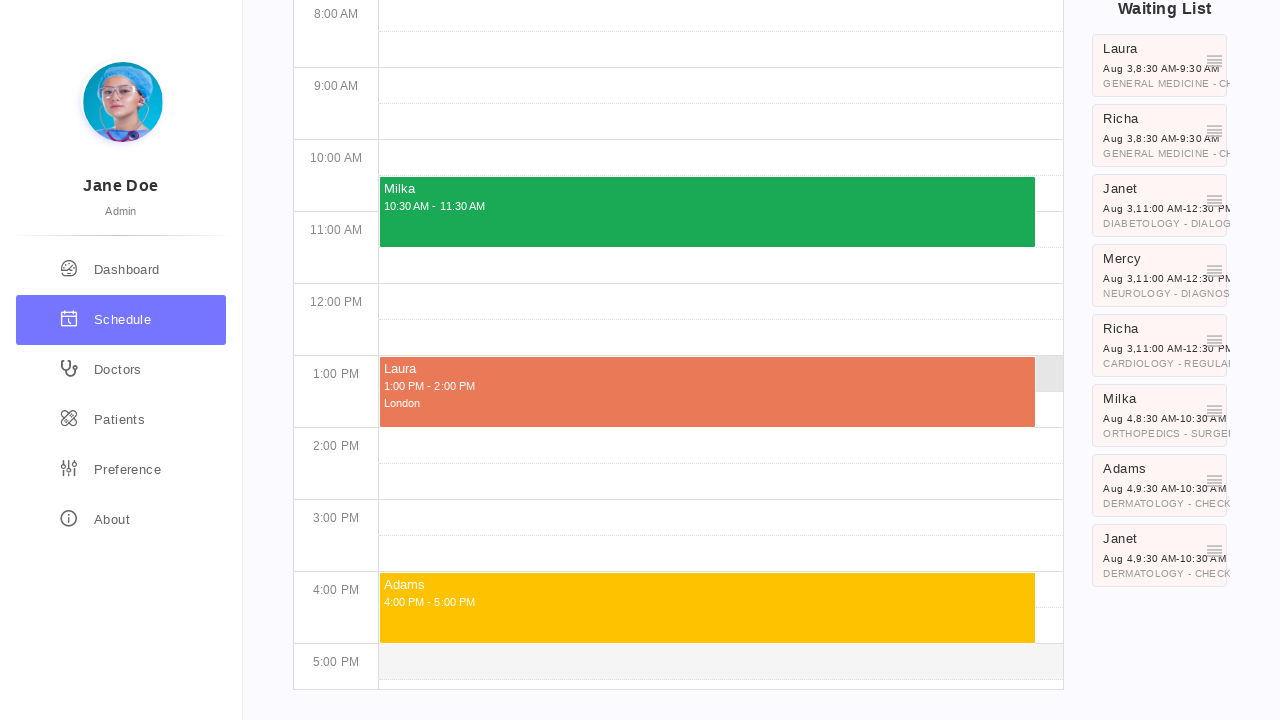

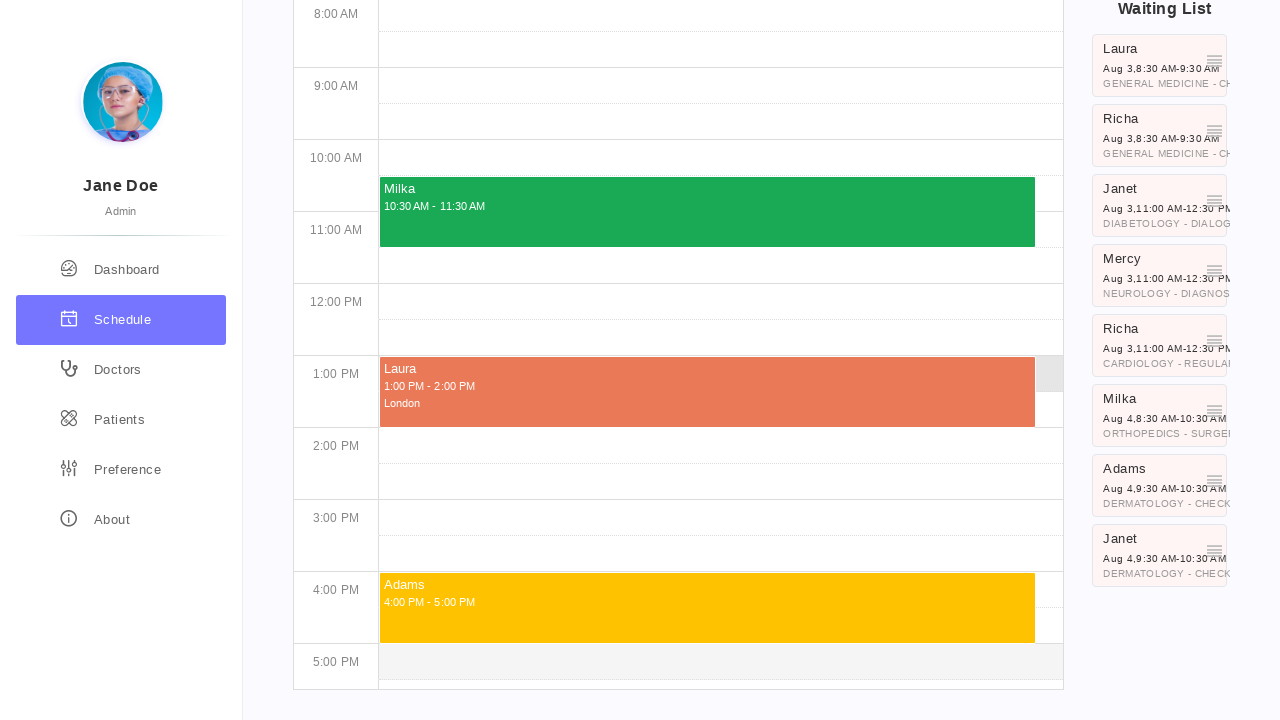